Tests the new user registration button functionality by clicking on the registration link/button on the CMS portal page

Starting URL: https://portal.cms.gov/portal/

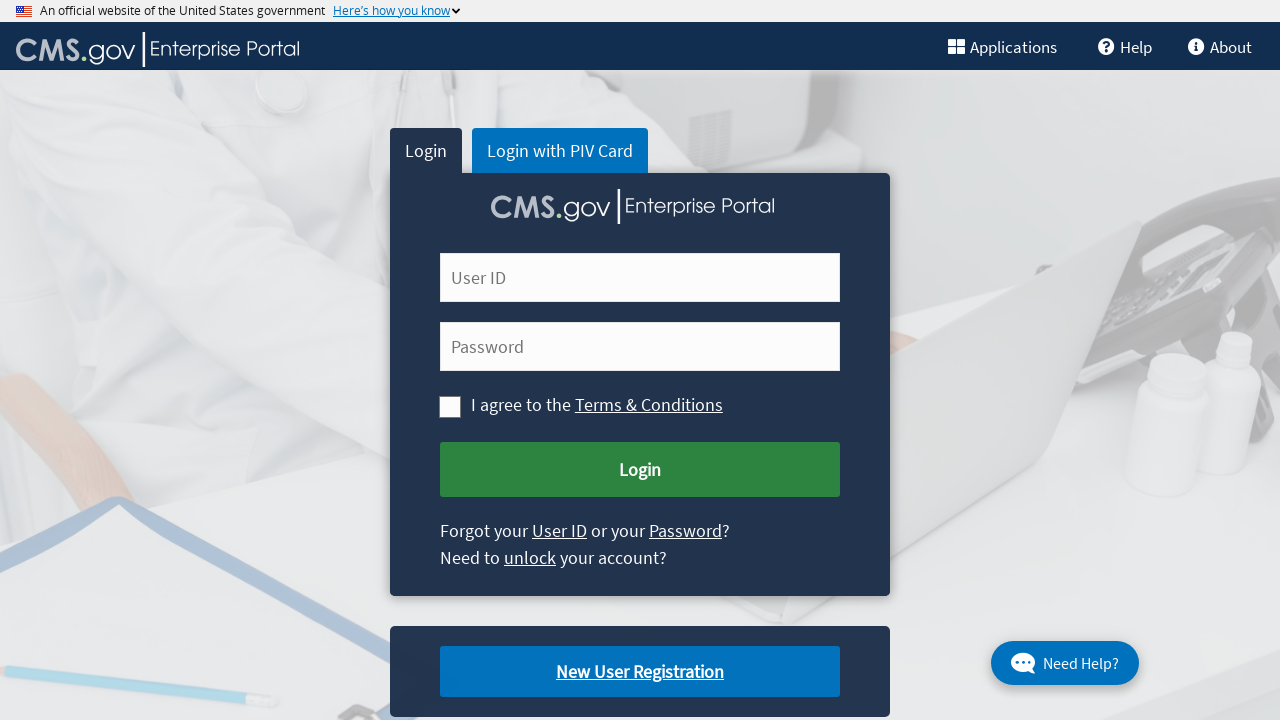

Clicked the new user registration button on CMS portal page at (640, 672) on .cms-newuser-reg
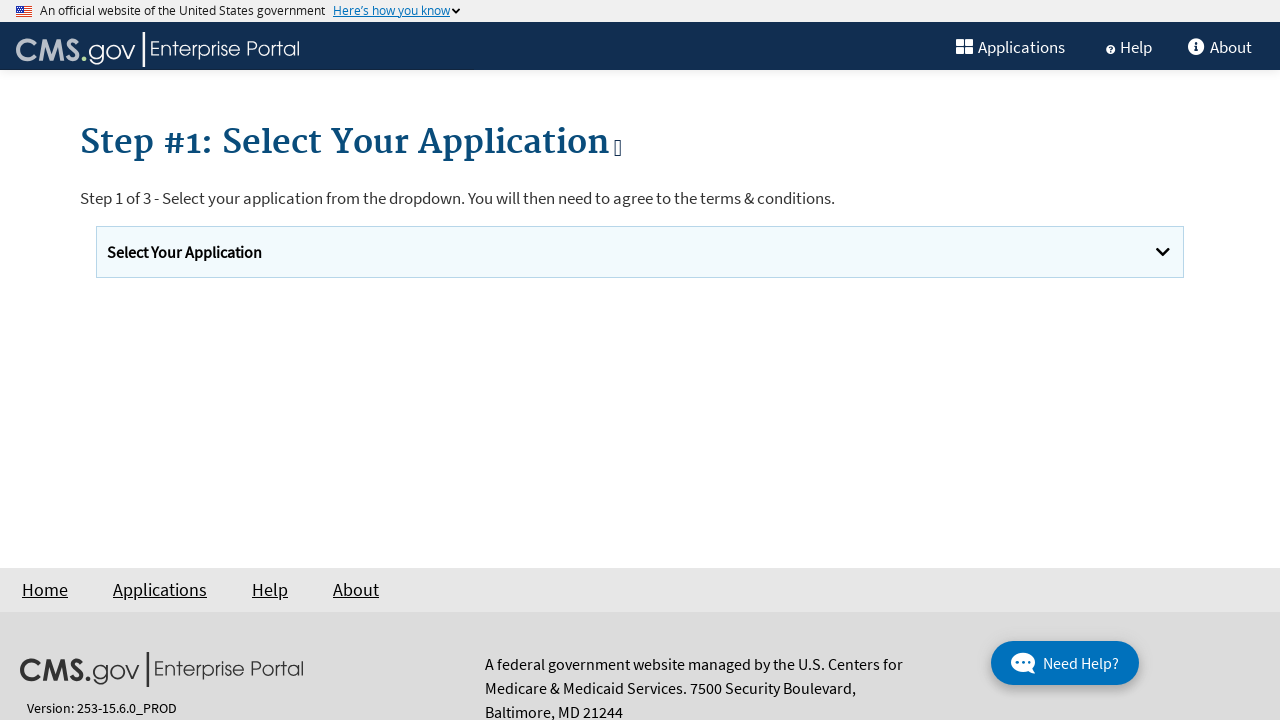

Waited for page to load after clicking registration button
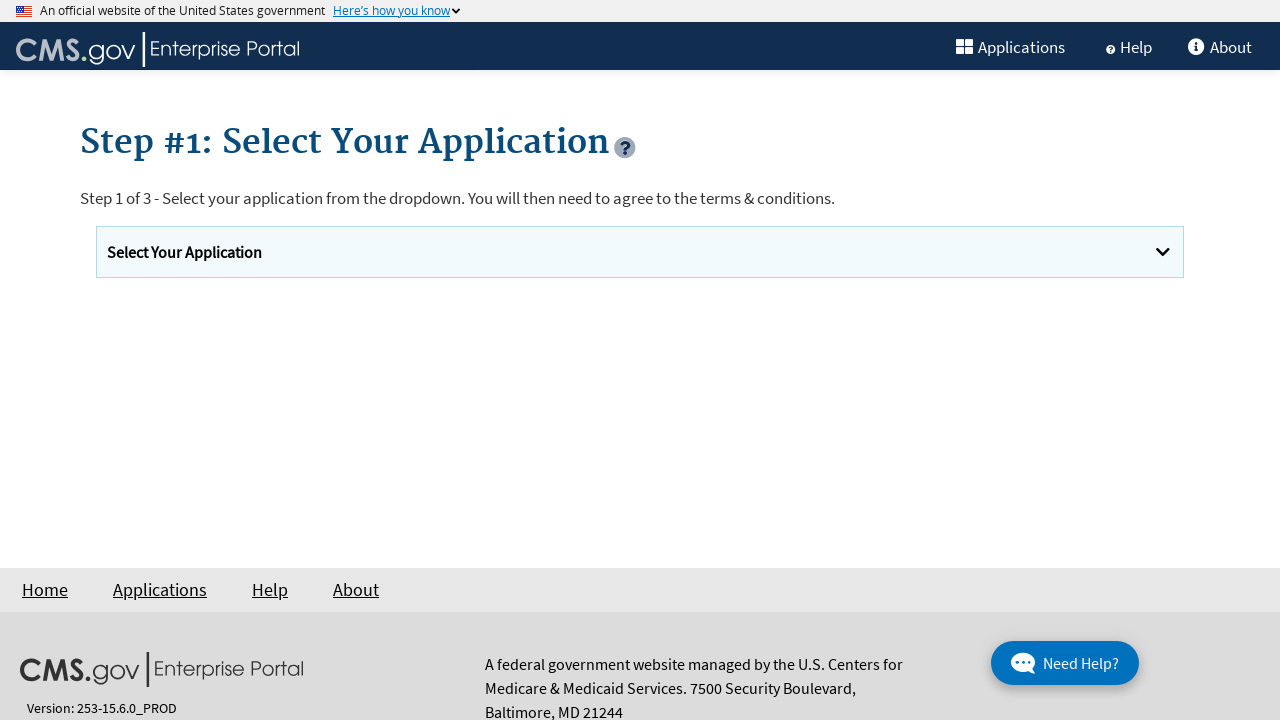

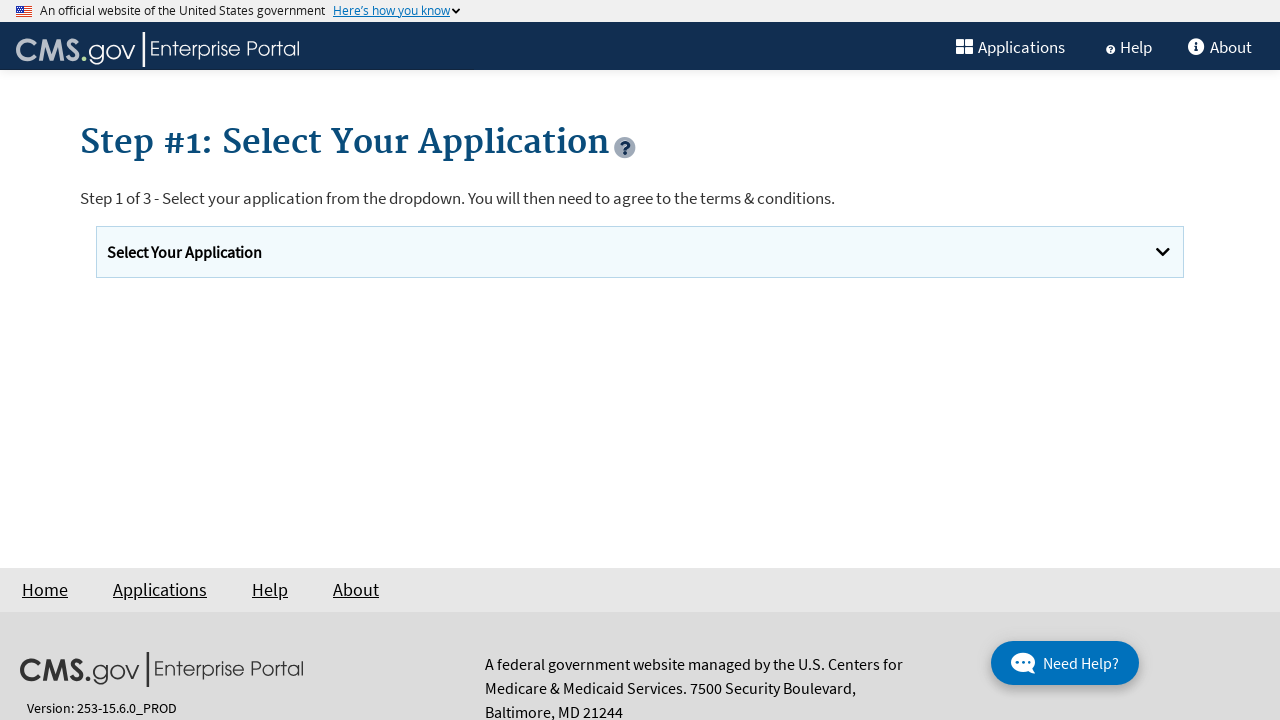